Tests radio button functionality on an HTML forms tutorial page by locating a group of radio buttons and verifying they are present and can be interacted with.

Starting URL: http://echoecho.com/htmlforms10.htm

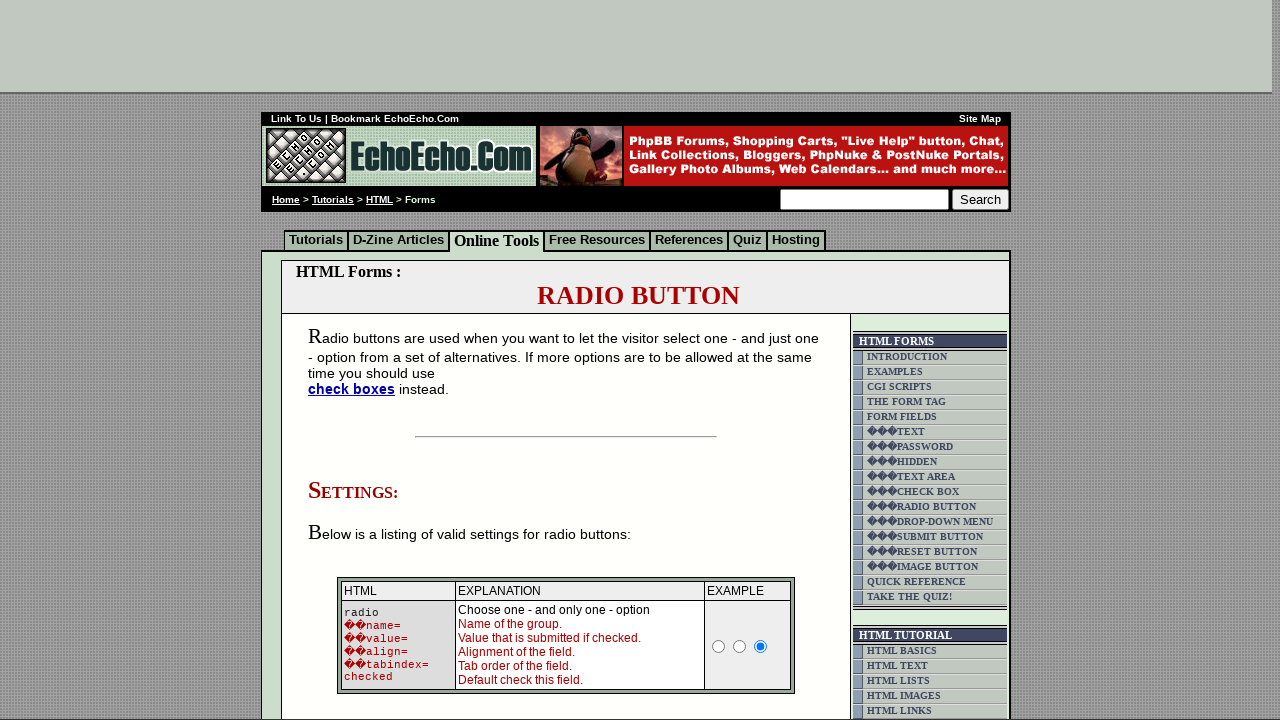

Navigated to HTML forms tutorial page
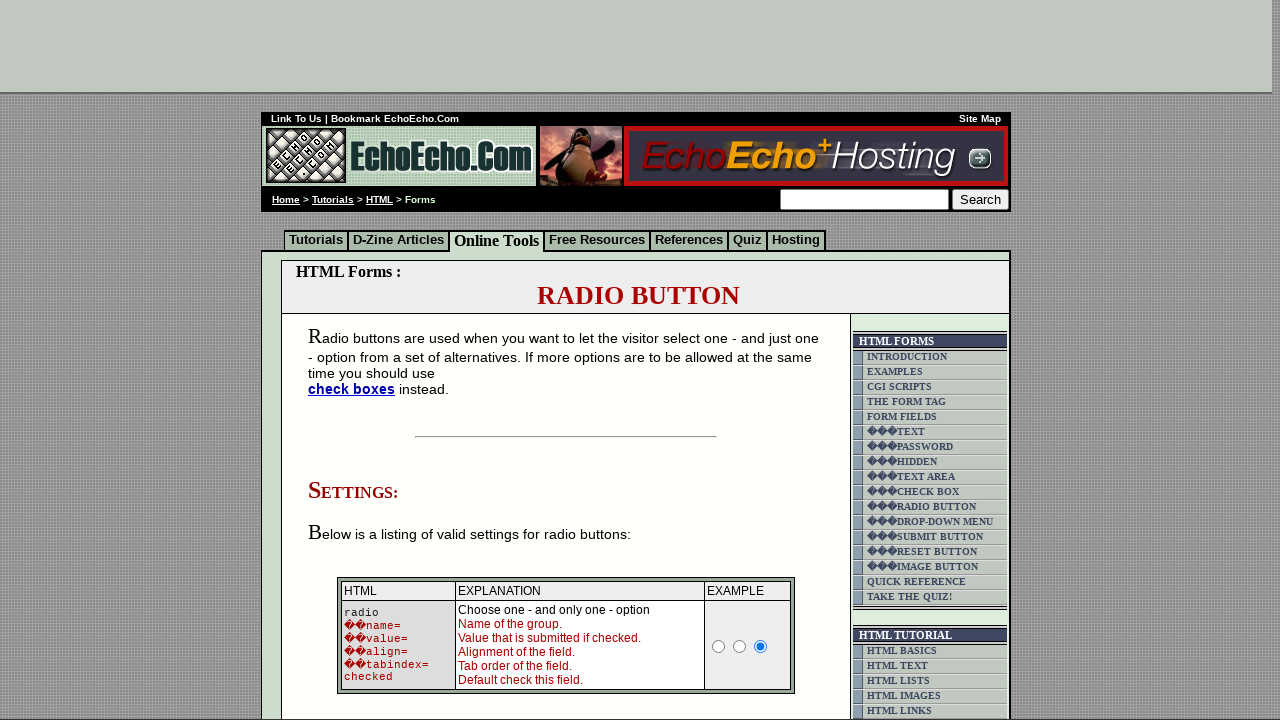

Radio button group 'group1' loaded on page
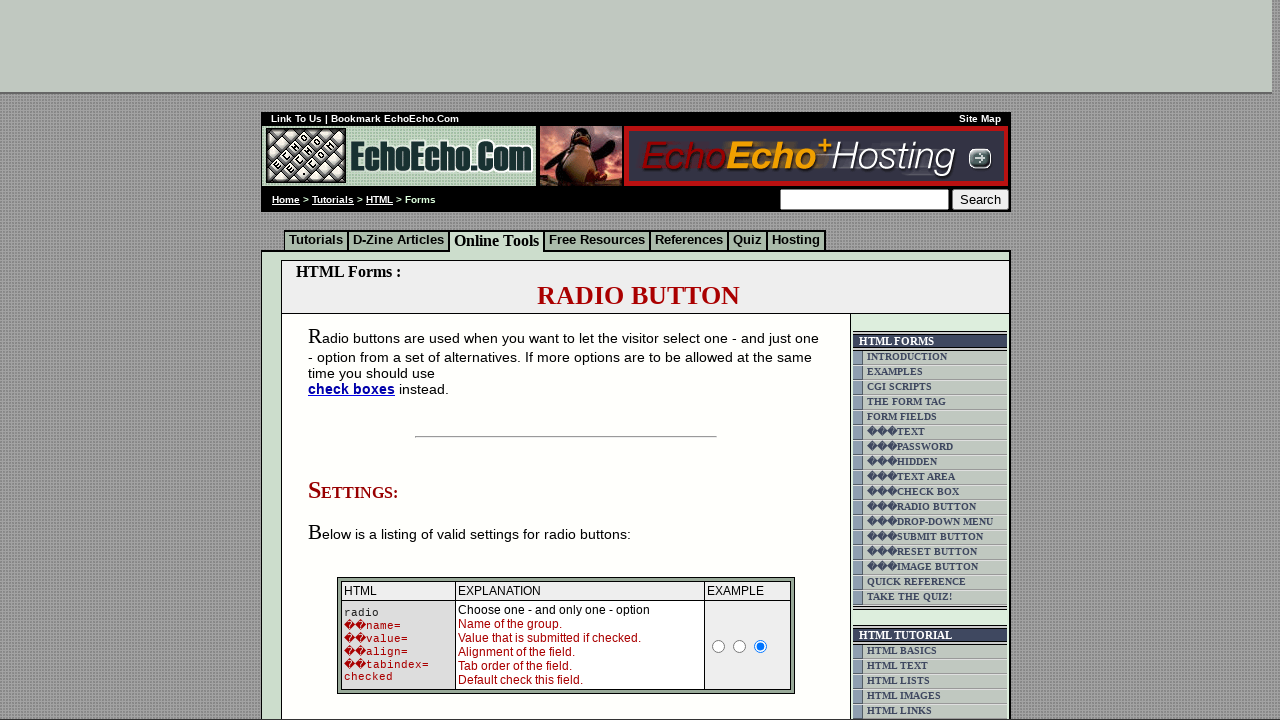

Located all radio buttons in group1
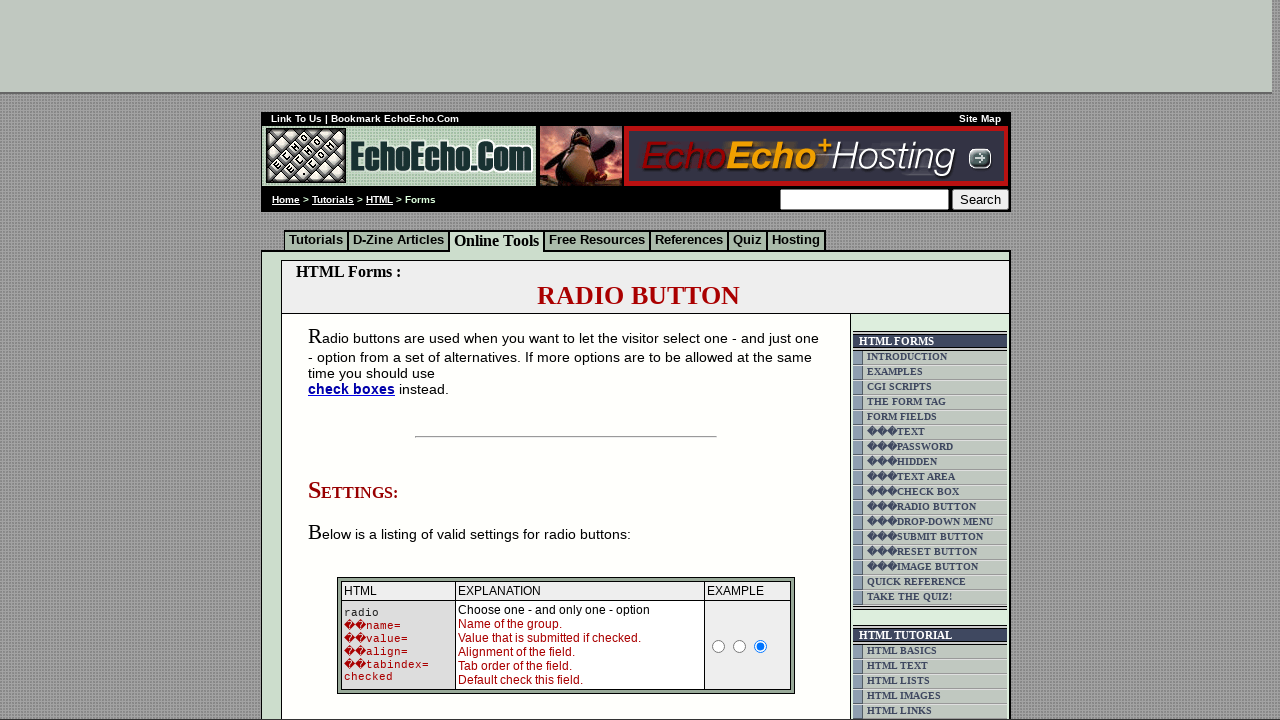

Verified that radio buttons are present (count > 0)
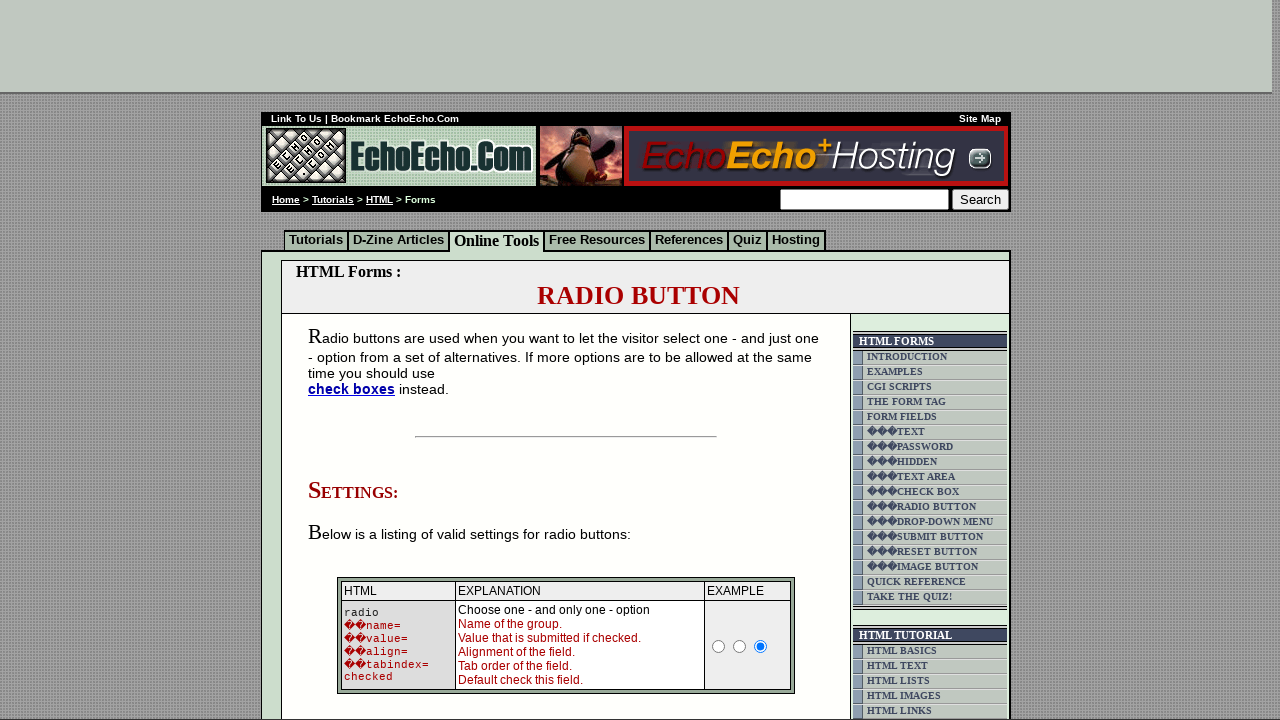

Clicked on the first radio button in group1 at (356, 360) on input[name='group1'] >> nth=0
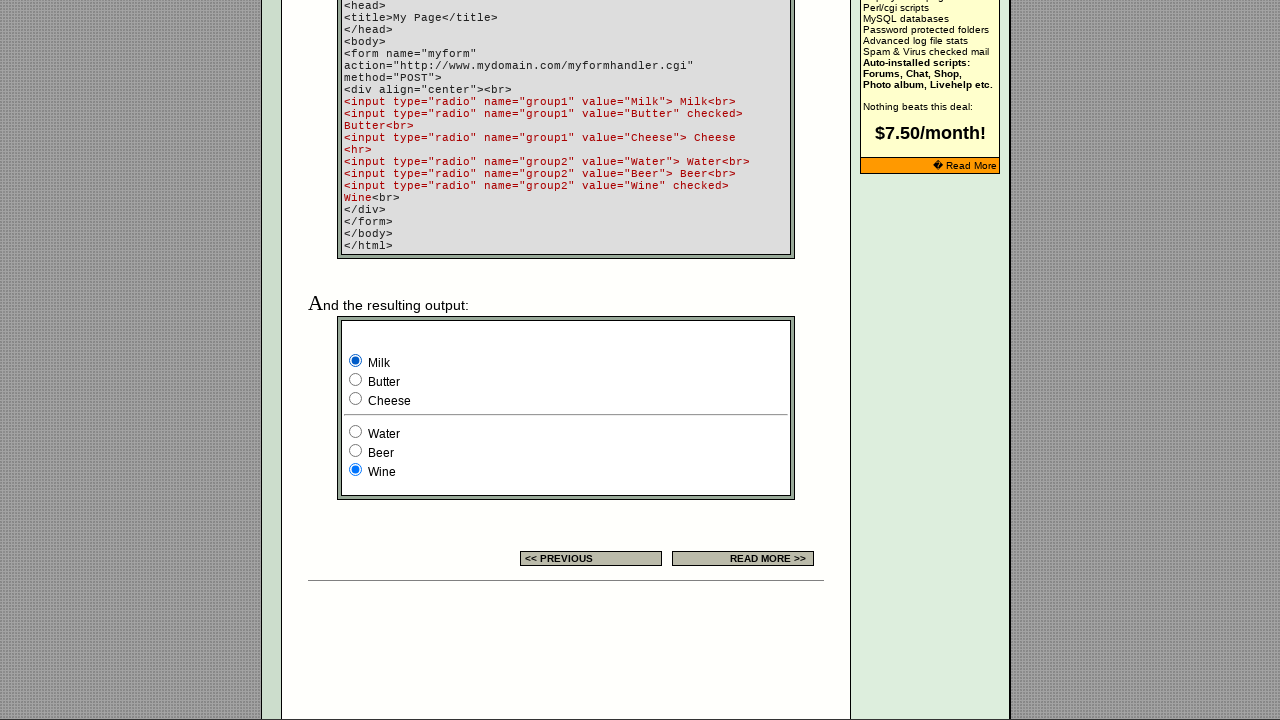

Clicked on the second radio button in group1 to verify selection changes at (356, 380) on input[name='group1'] >> nth=1
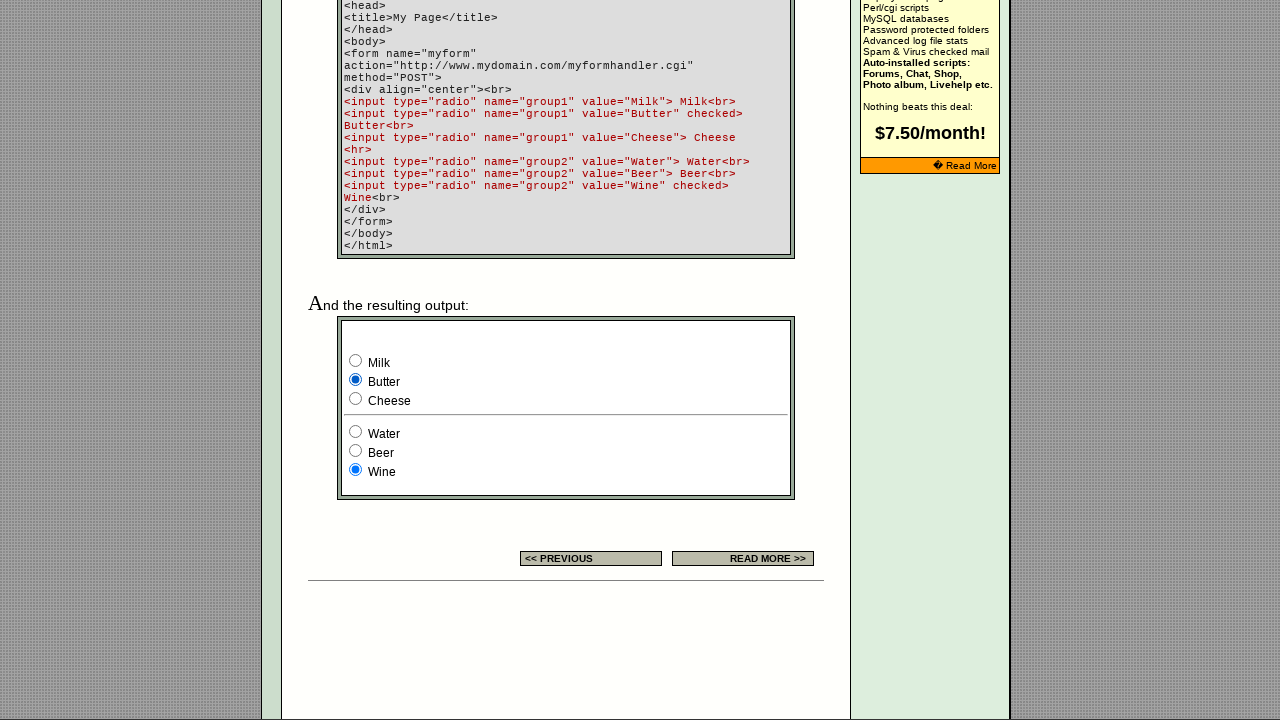

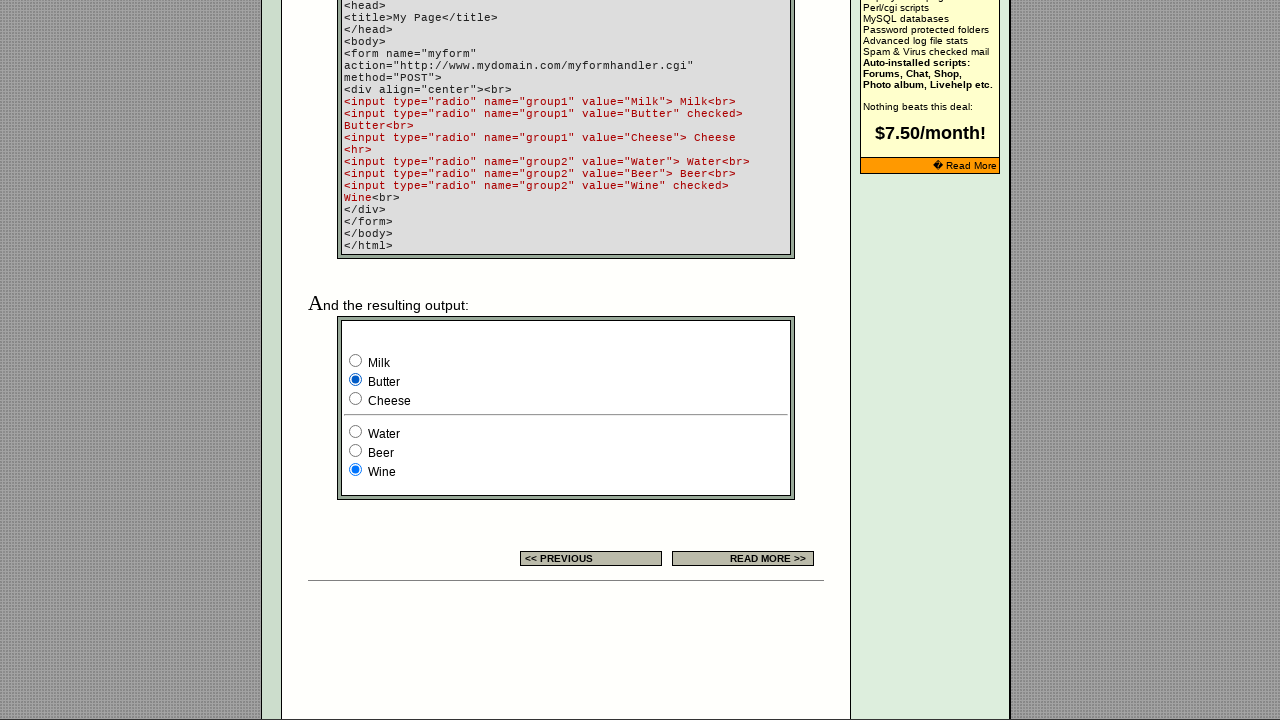